Tests drag and drop functionality on jQuery UI demo page, including double-click and right-click actions on draggable elements

Starting URL: https://jqueryui.com/resources/demos/droppable/default.html

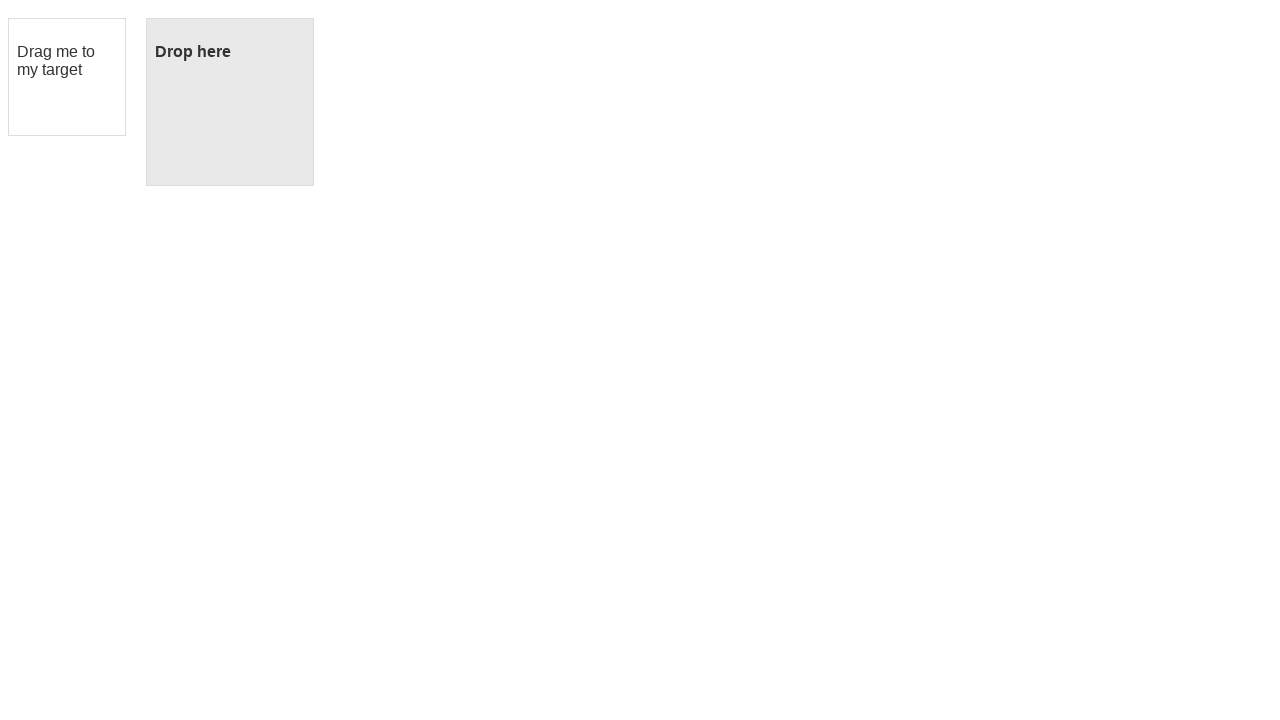

Double-clicked on the drop target text 'Drop here' at (230, 52) on xpath=//p[contains(text(),'Drop here')]
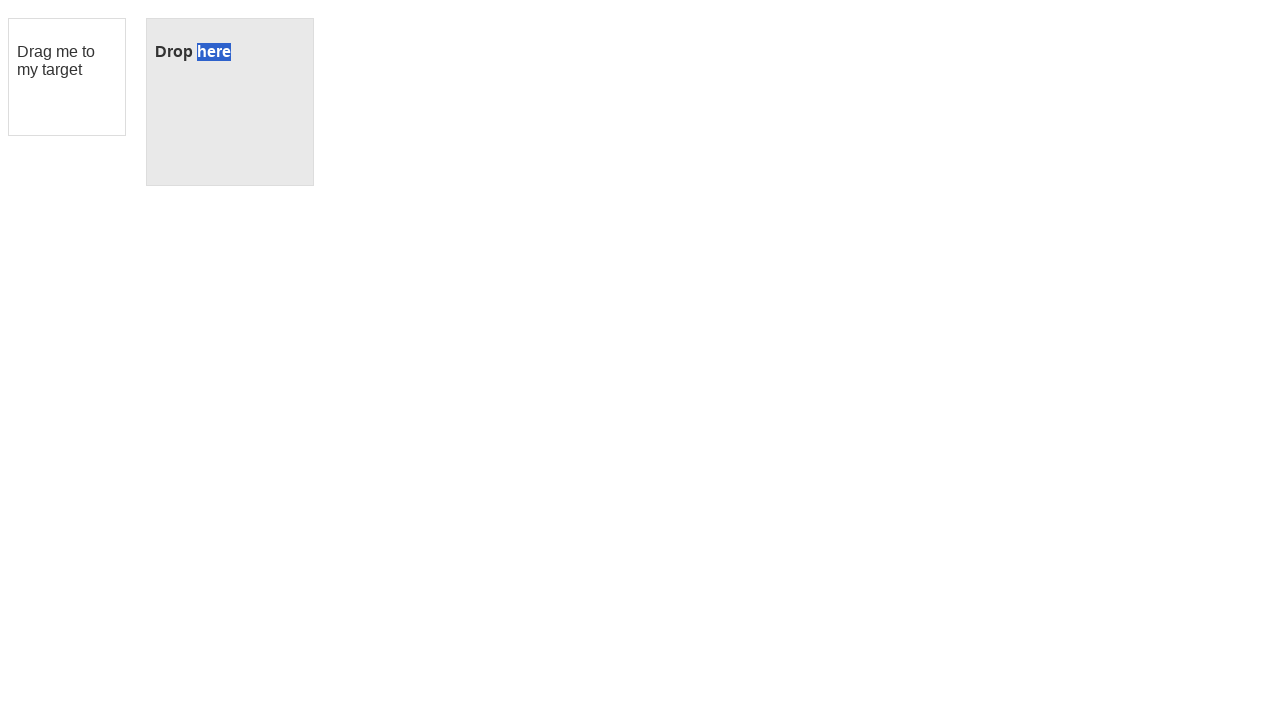

Dragged 'Drag me to my target' element to the droppable target at (230, 102)
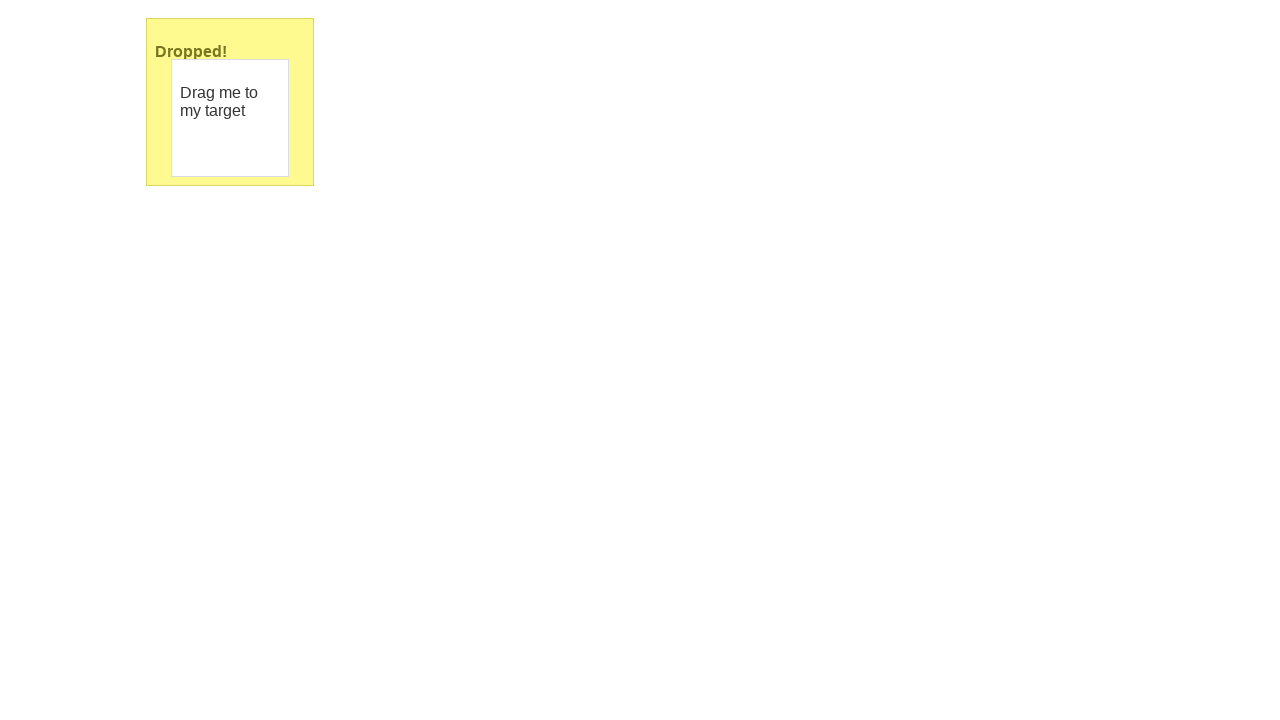

Right-clicked on the draggable source element at (230, 102) on xpath=//p[contains(text(),'Drag me to my target')]
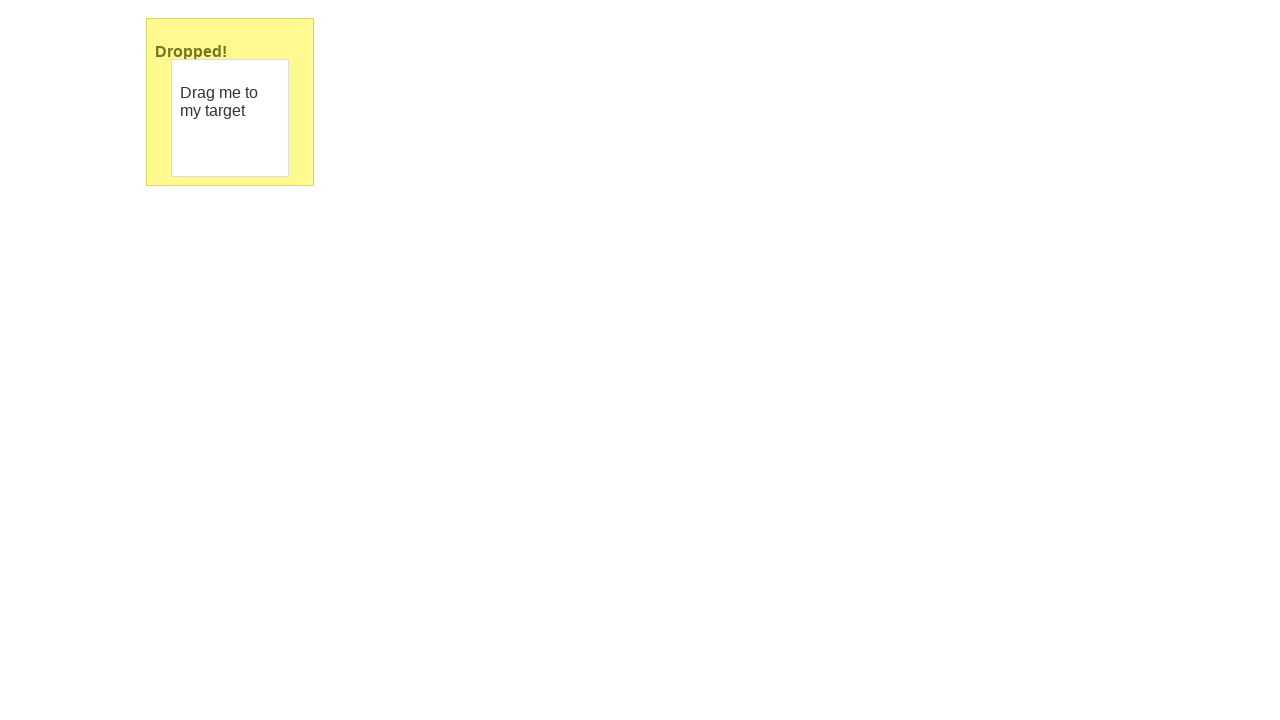

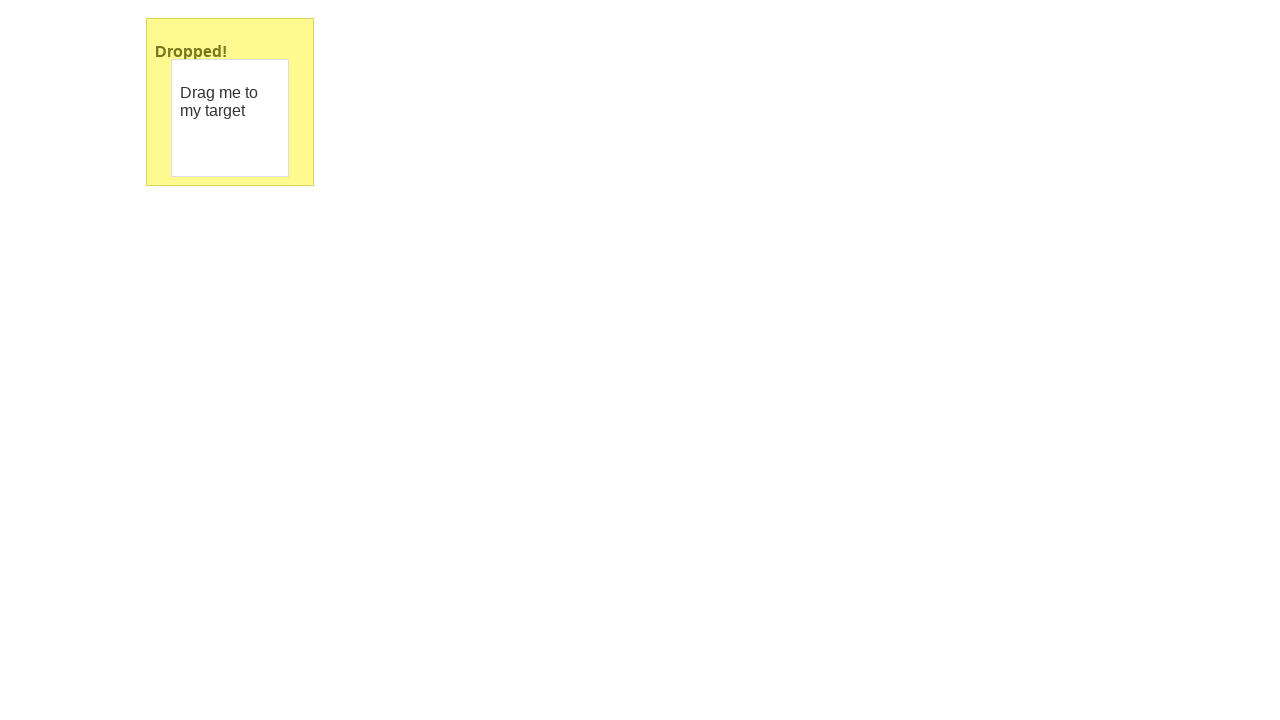